Tests various button properties and interactions on a demo page, including clicking buttons, checking enabled state, and verifying visual properties like position, color, and size

Starting URL: https://leafground.com/button.xhtml

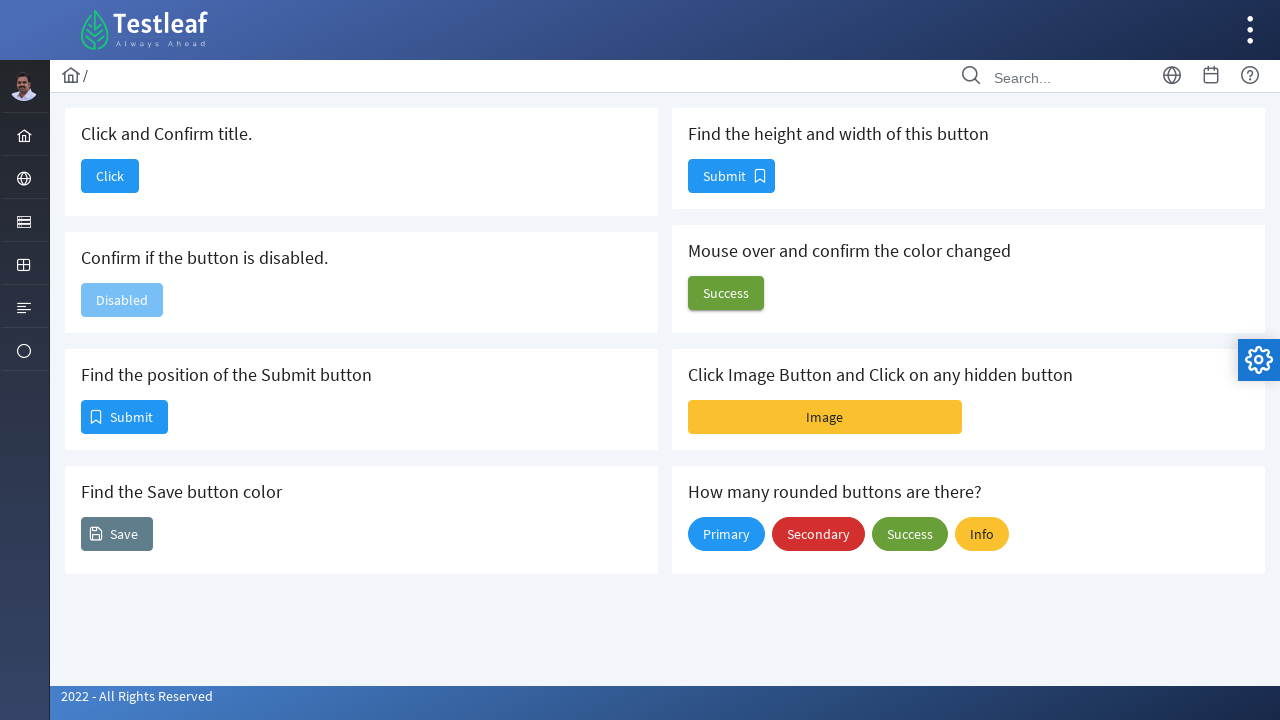

Clicked button with text 'Click' to confirm title at (110, 176) on xpath=//span[text()='Click']/parent::button
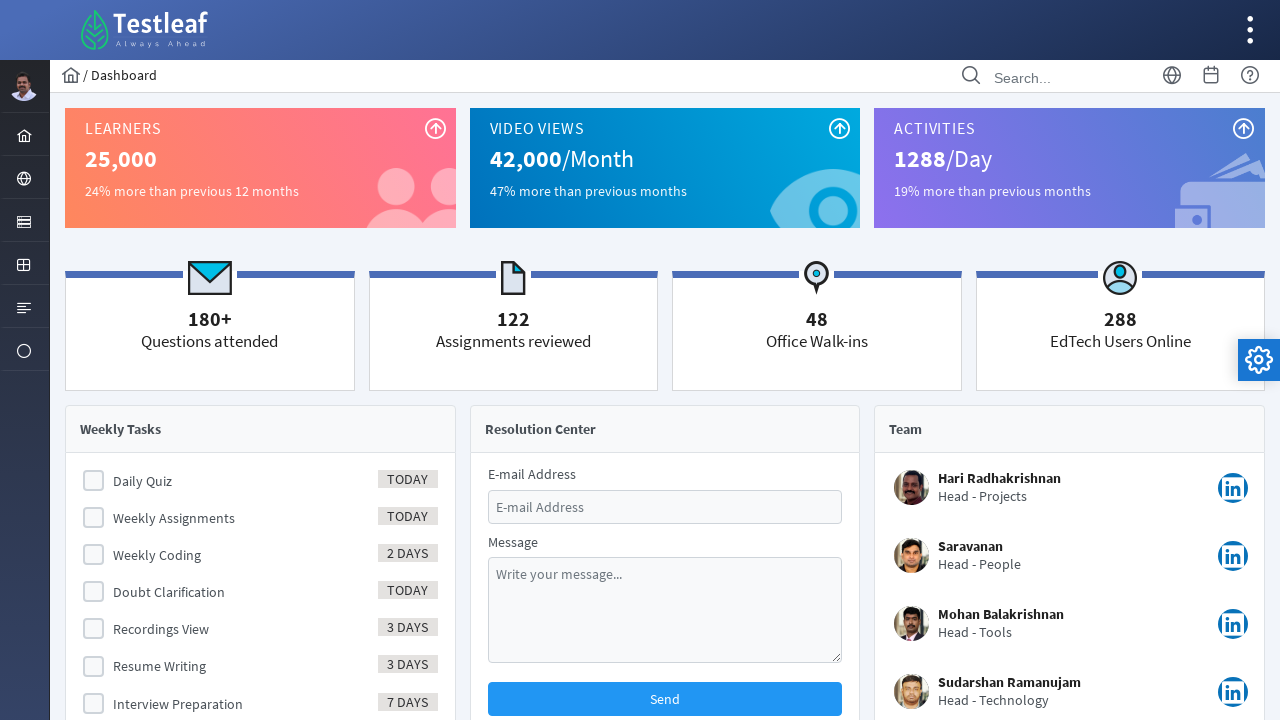

Page navigation completed and DOM content loaded
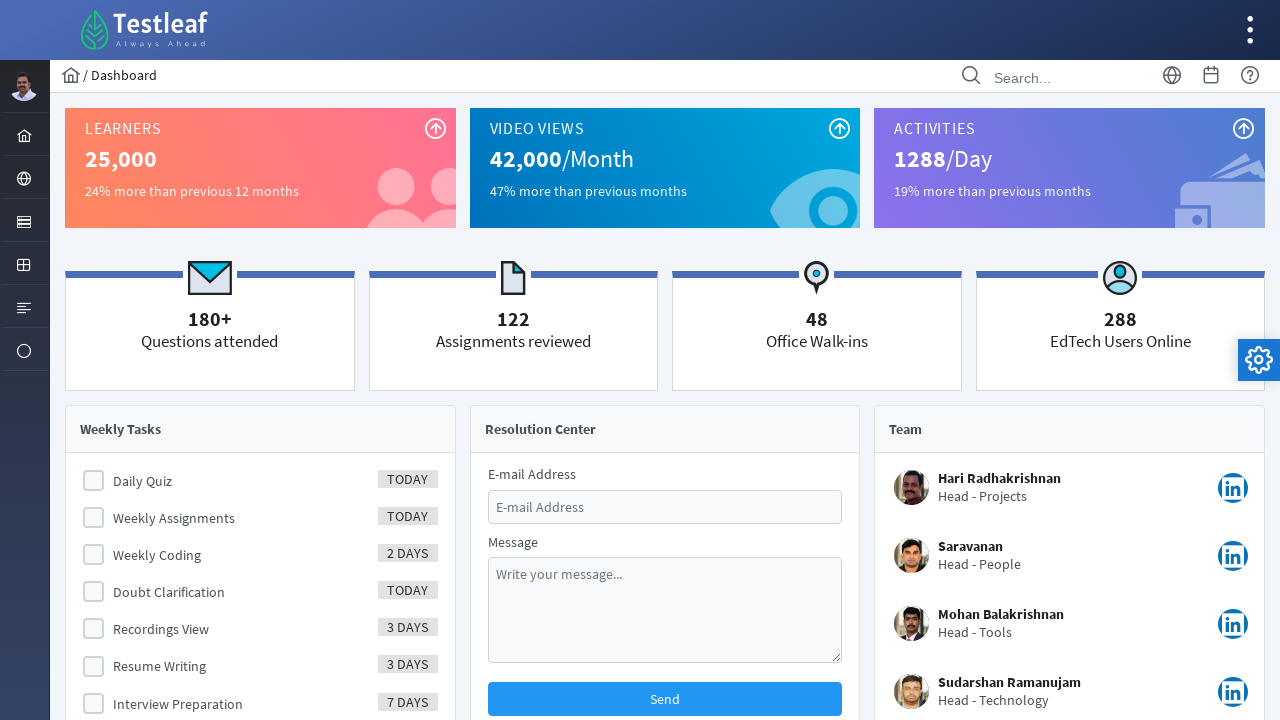

Verified page title is 'Dashboard'
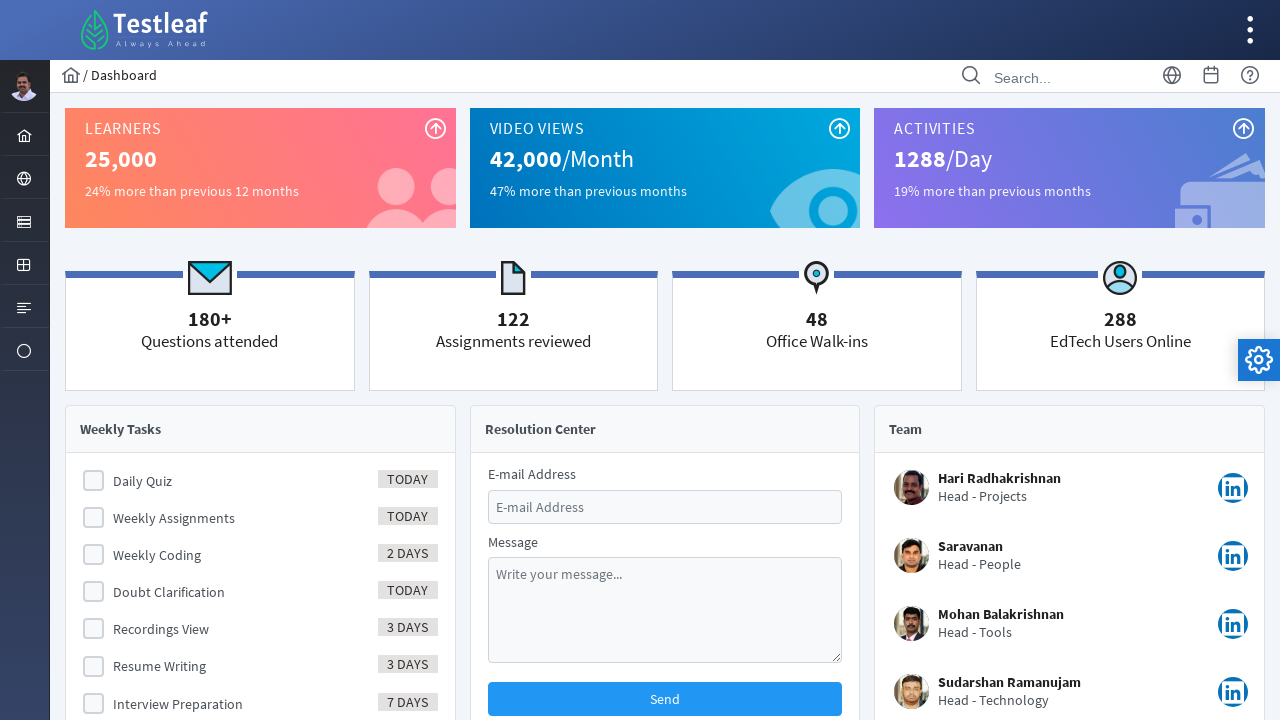

Navigated back to the button page
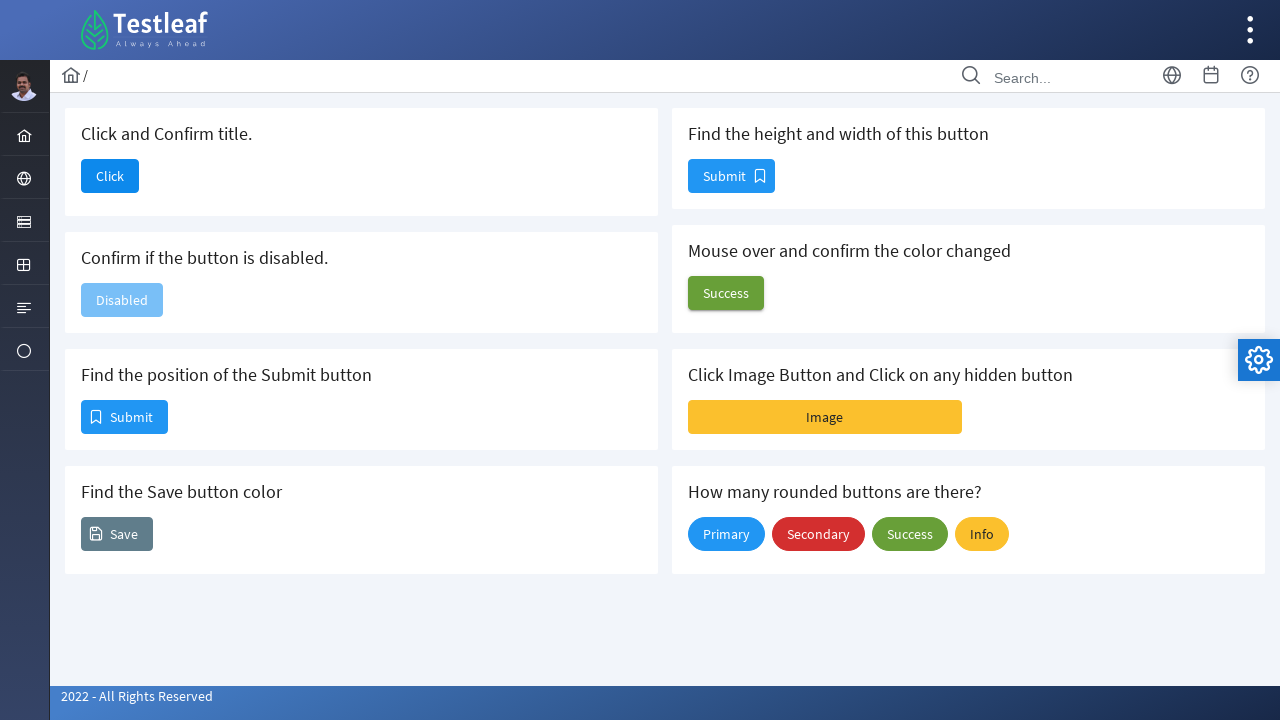

Checked if 'Disabled' button is enabled: False
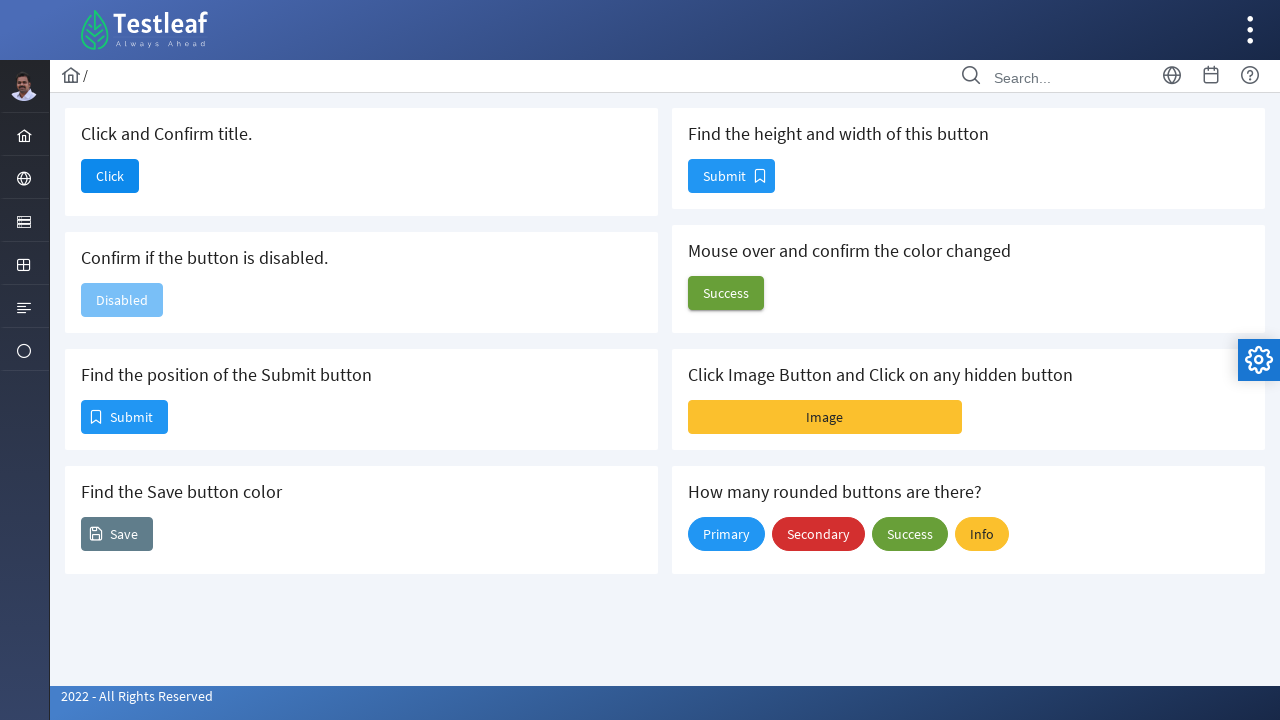

Verified that 'Disabled' button is indeed disabled
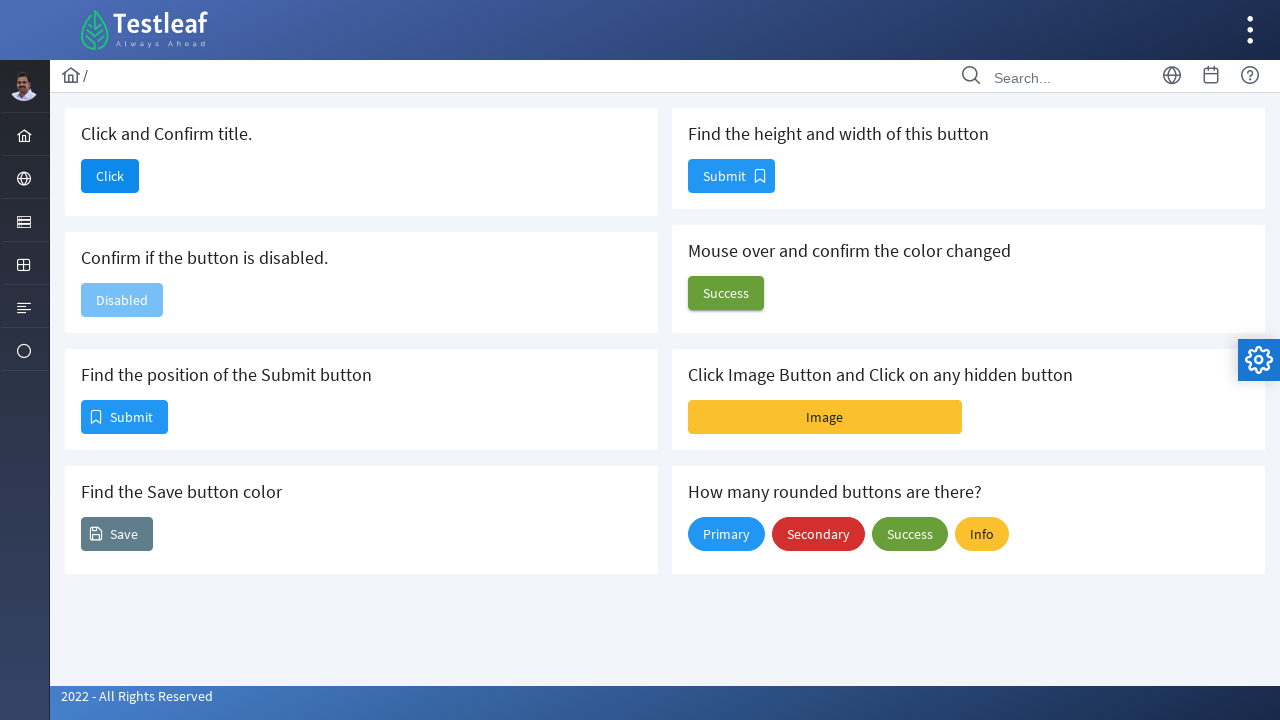

Retrieved bounding box of Submit button
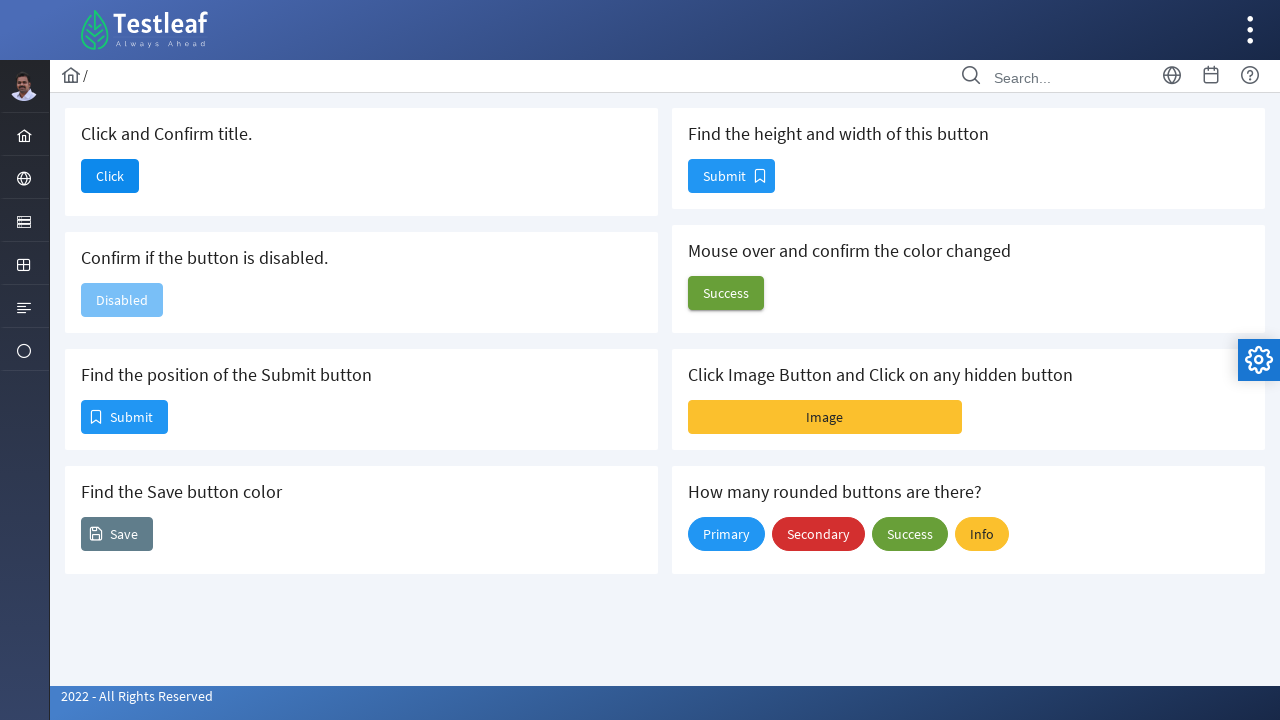

Submit button position obtained: x=81, y=400
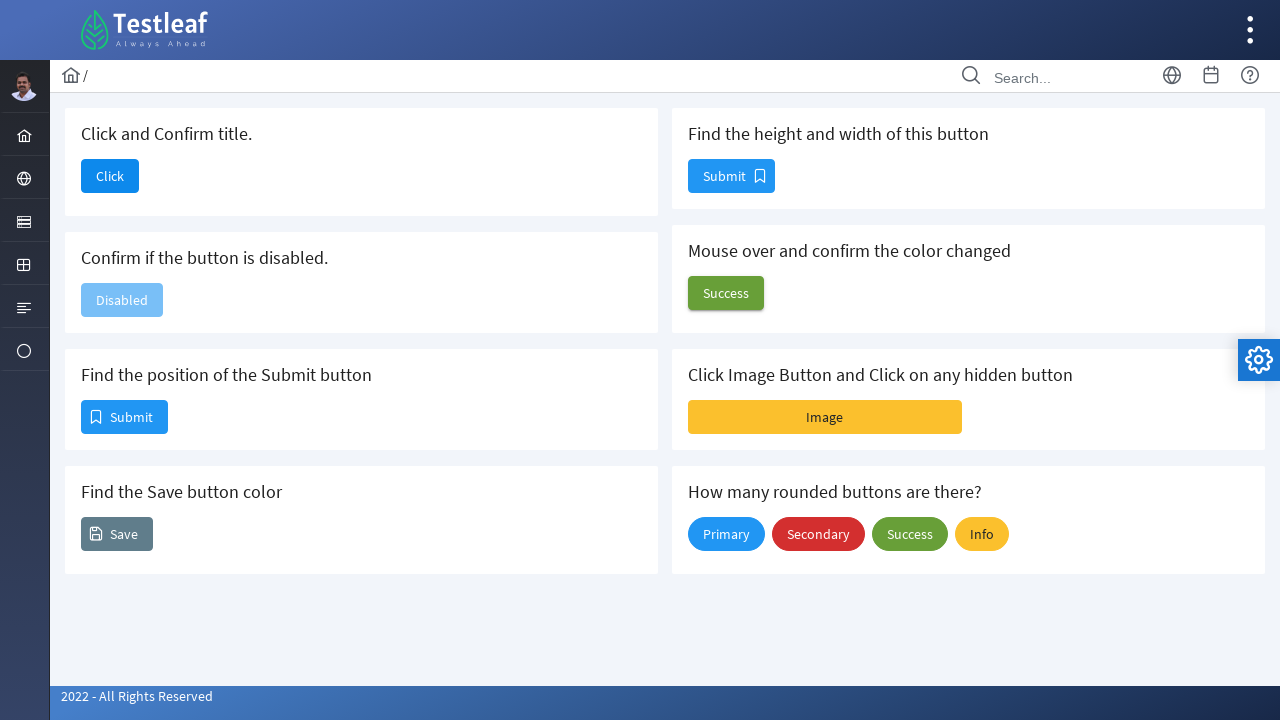

Retrieved background color of Save button: rgb(96, 125, 139)
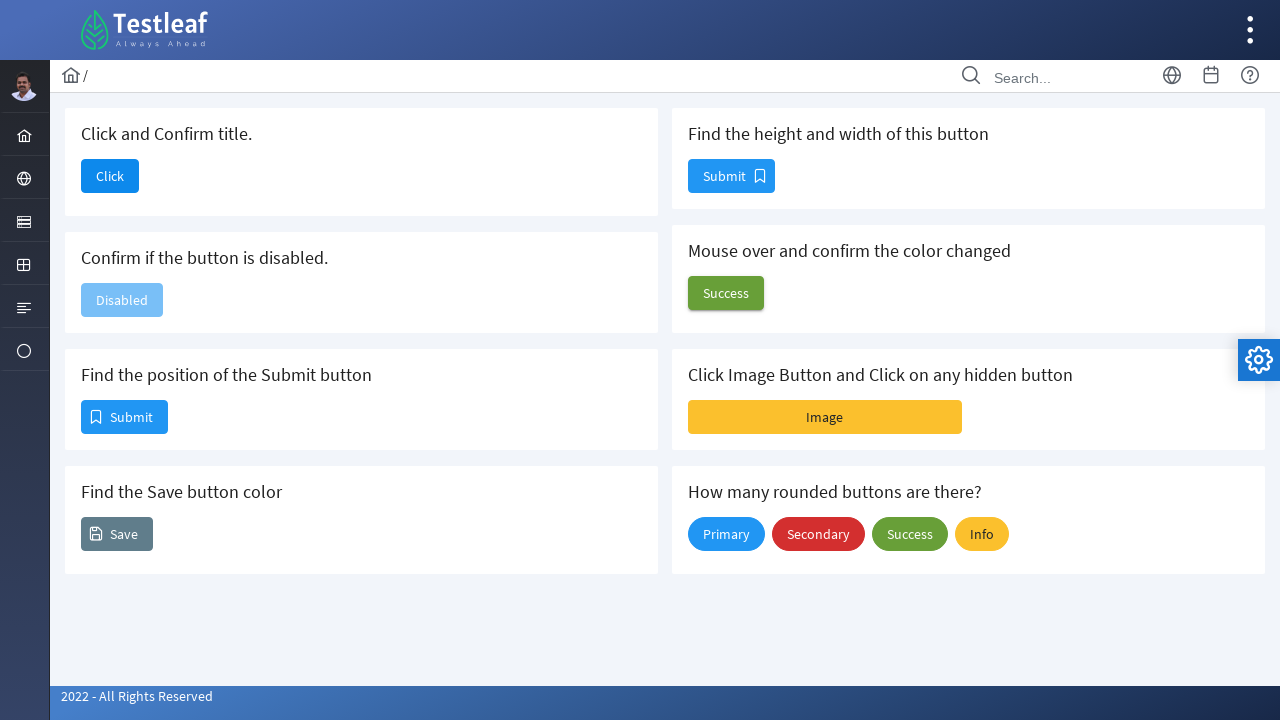

Retrieved bounding box of Submit button for size measurement
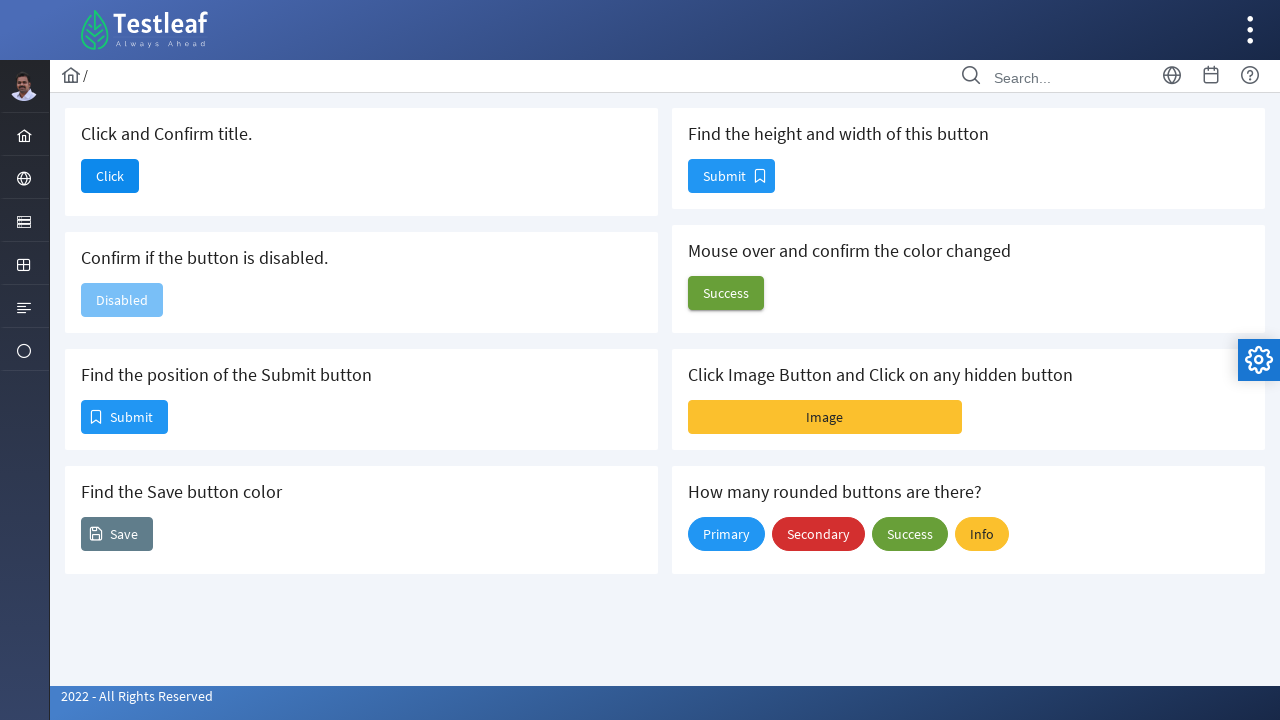

Submit button dimensions obtained: height=34, width=87
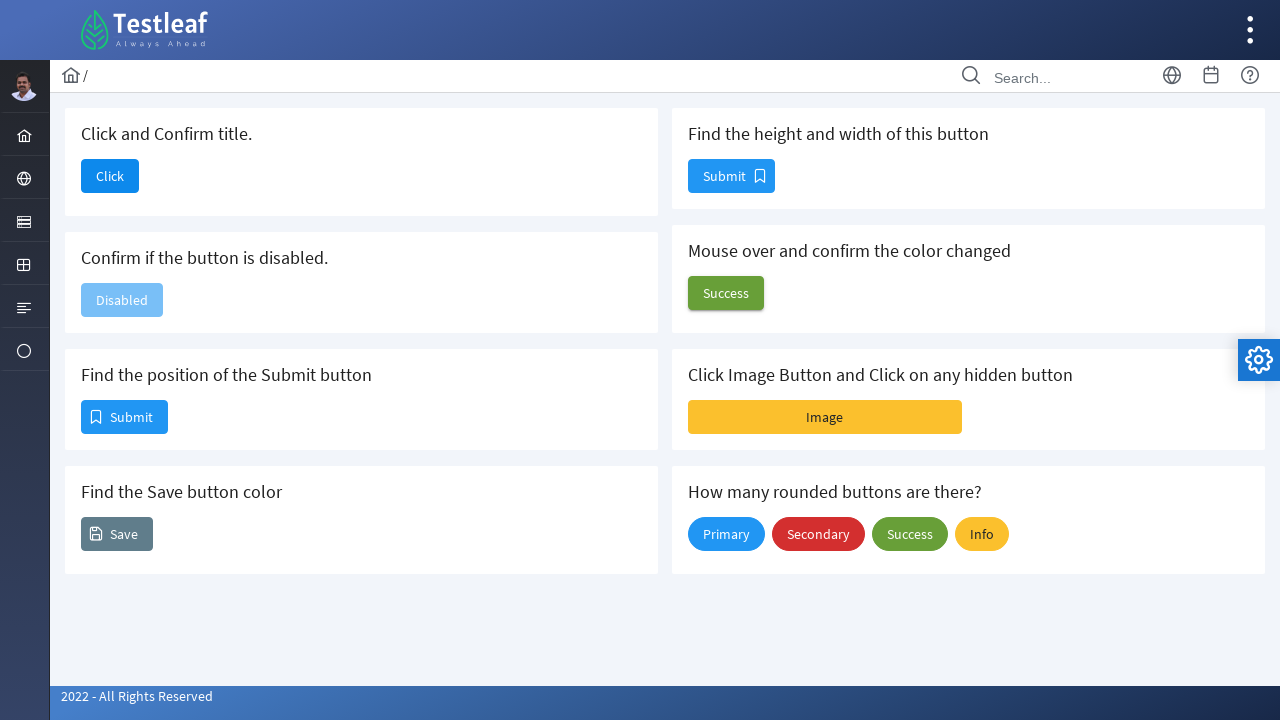

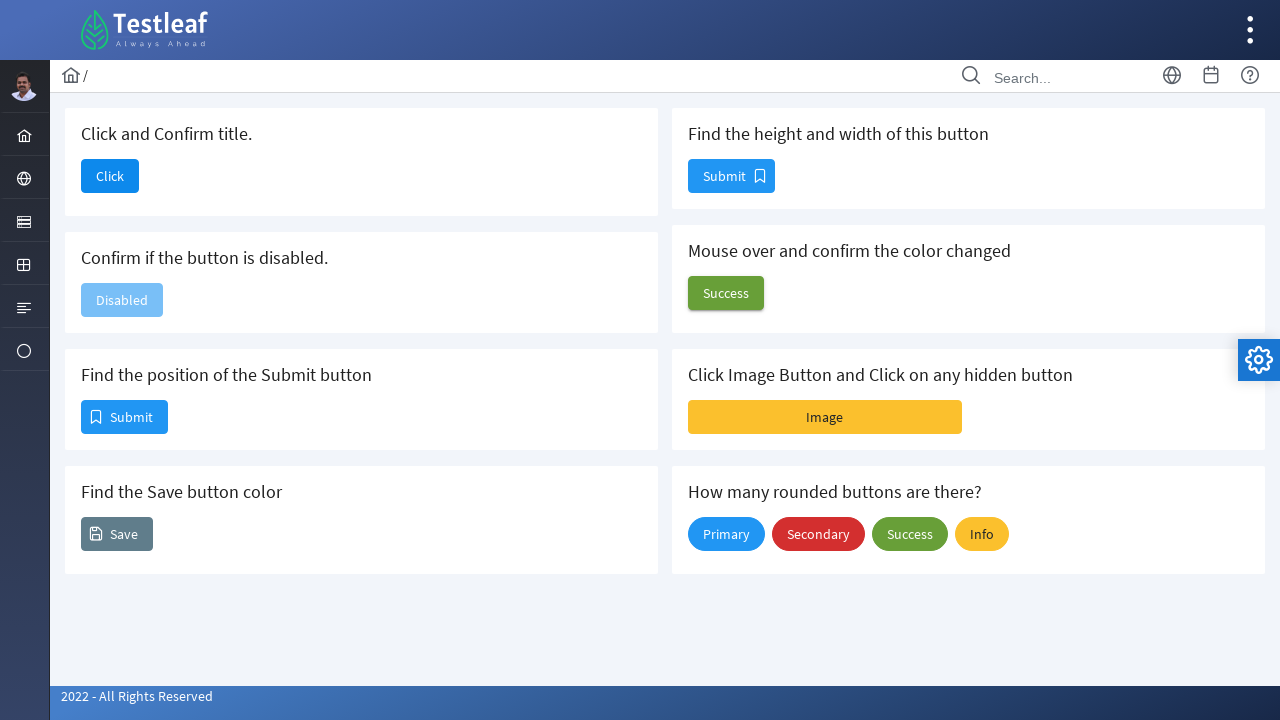